Tests editable dropdown with search functionality by typing and selecting a country

Starting URL: https://react.semantic-ui.com/maximize/dropdown-example-search-selection/

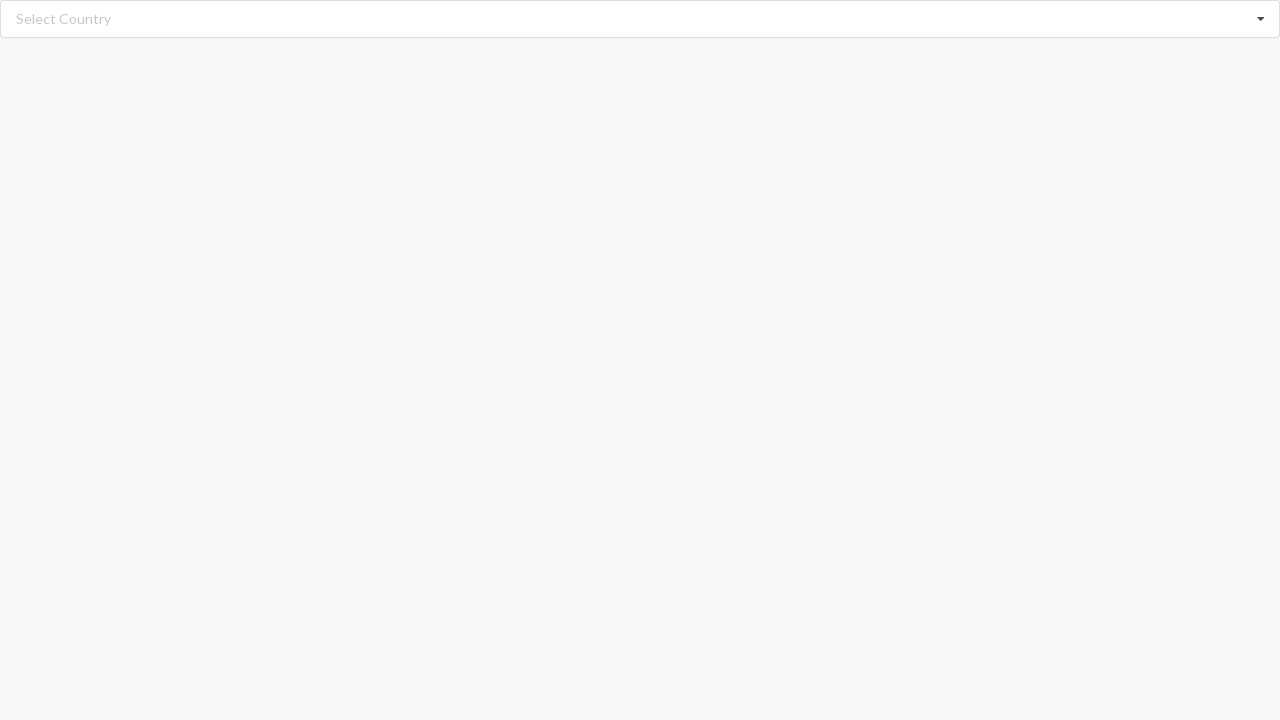

Cleared the search input field on input.search
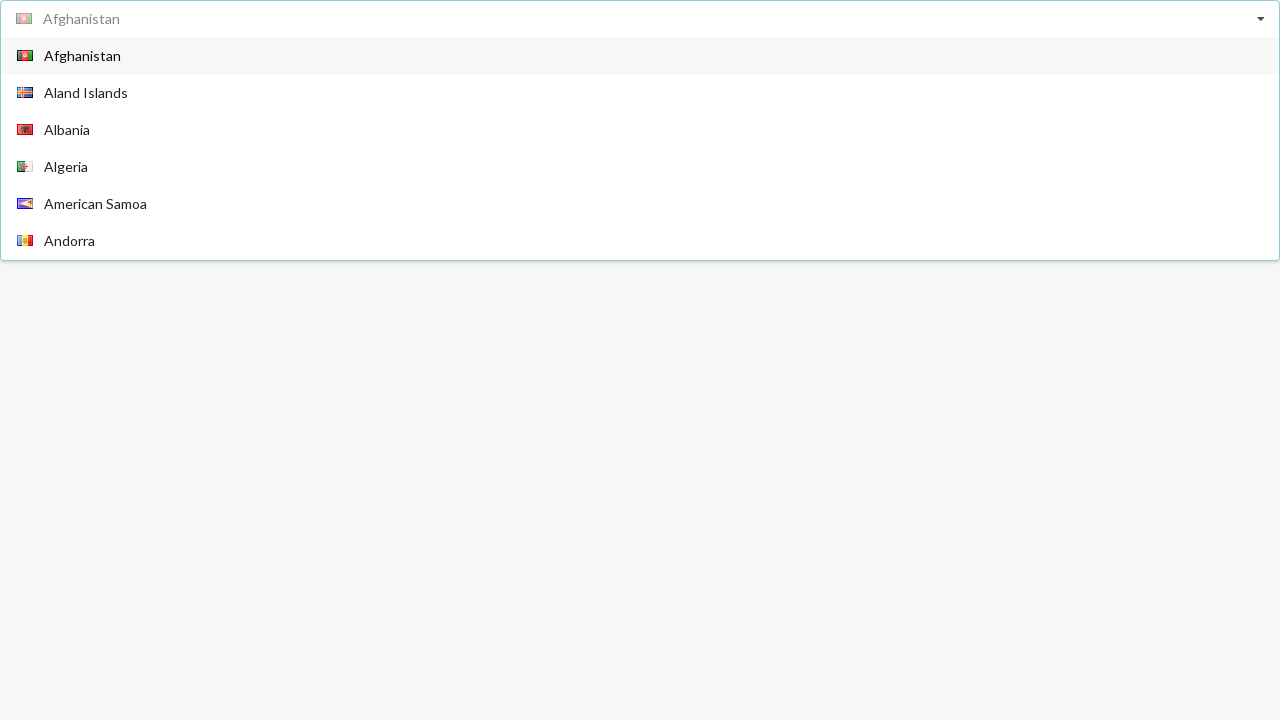

Typed 'Andorra' into the search input field on input.search
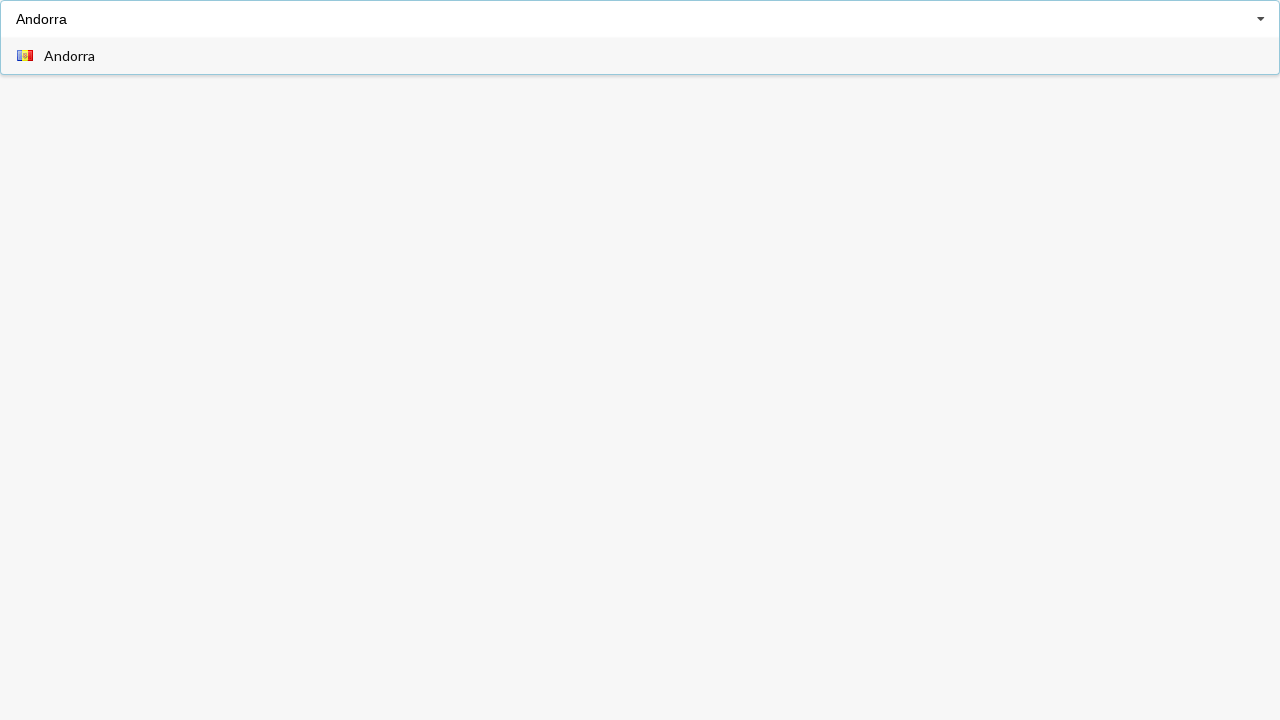

Dropdown items appeared with search results
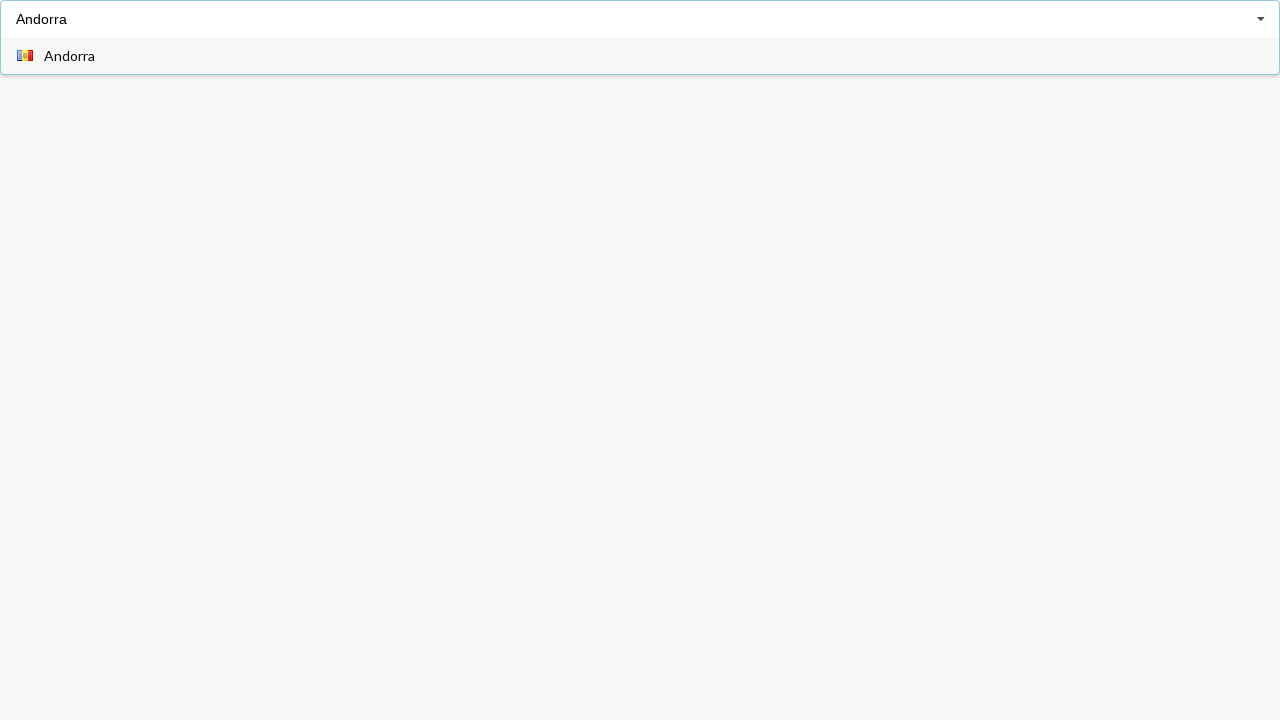

Selected 'Andorra' from the dropdown list
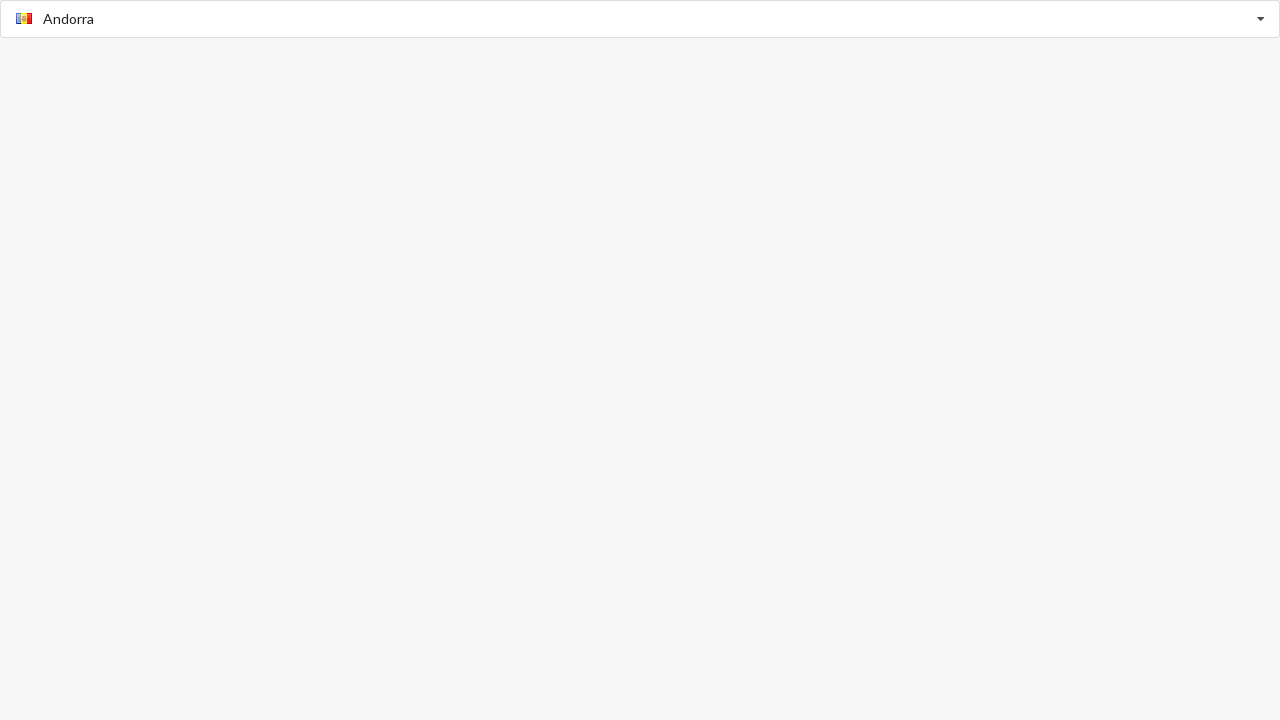

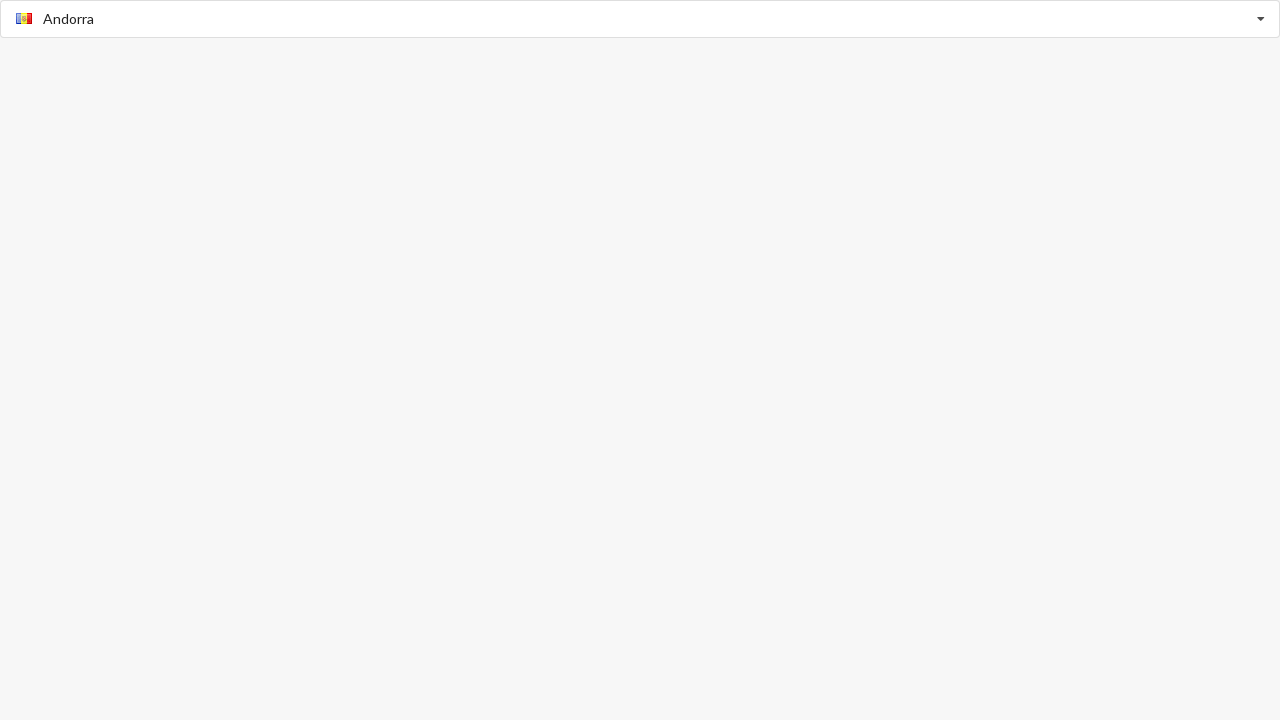